Tests double click functionality by double-clicking a button and verifying the resulting message text.

Starting URL: https://automationfc.github.io/basic-form/index.html

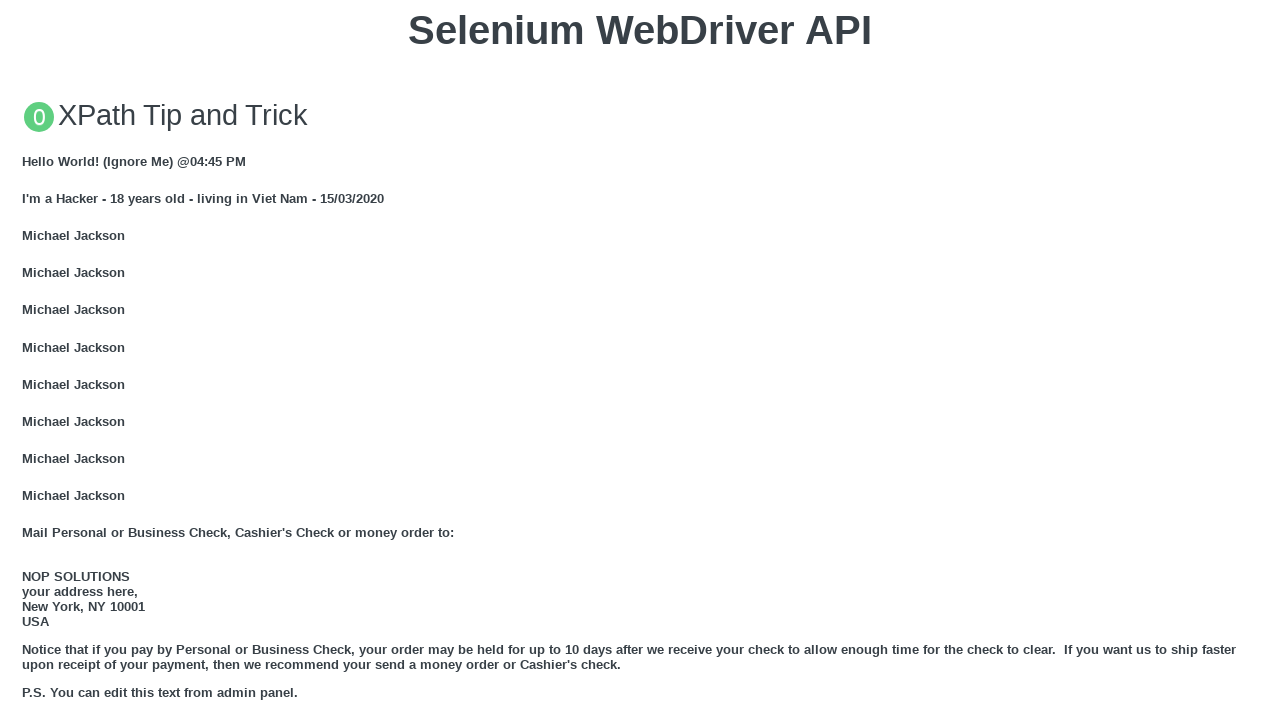

Double-clicked the 'Double click me' button at (640, 361) on xpath=//button[text()='Double click me']
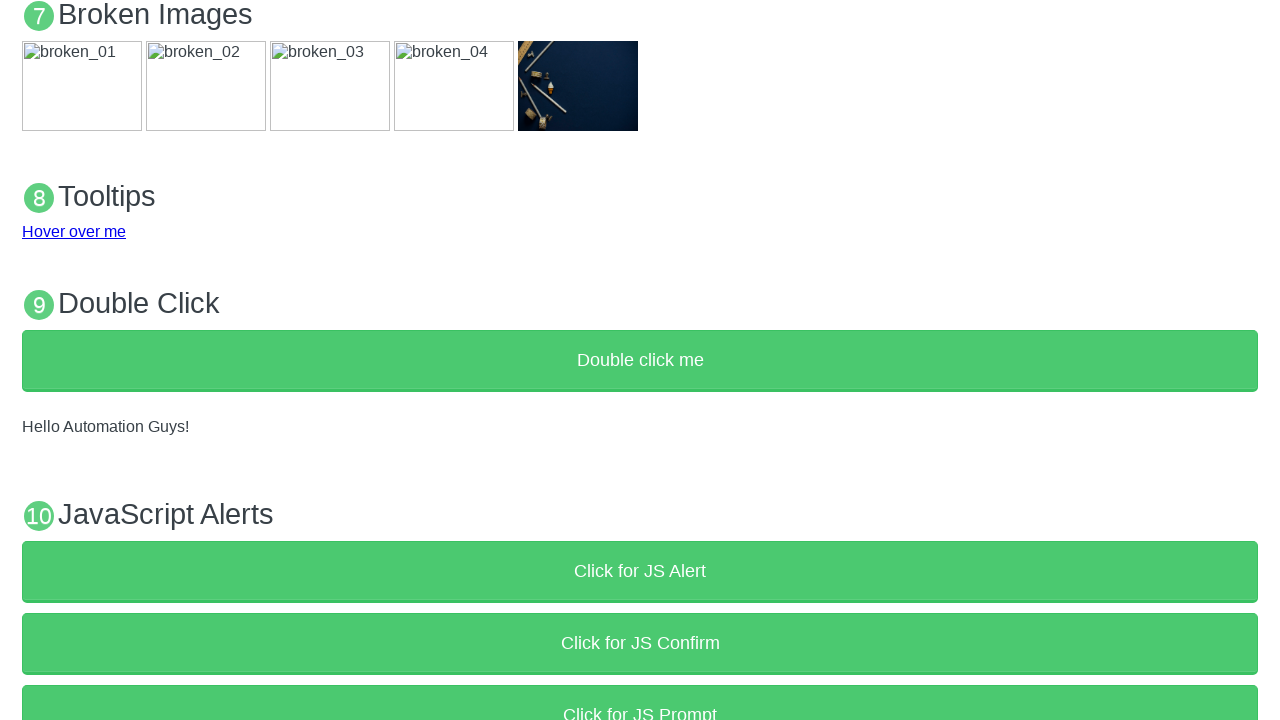

Waited for #demo element to appear
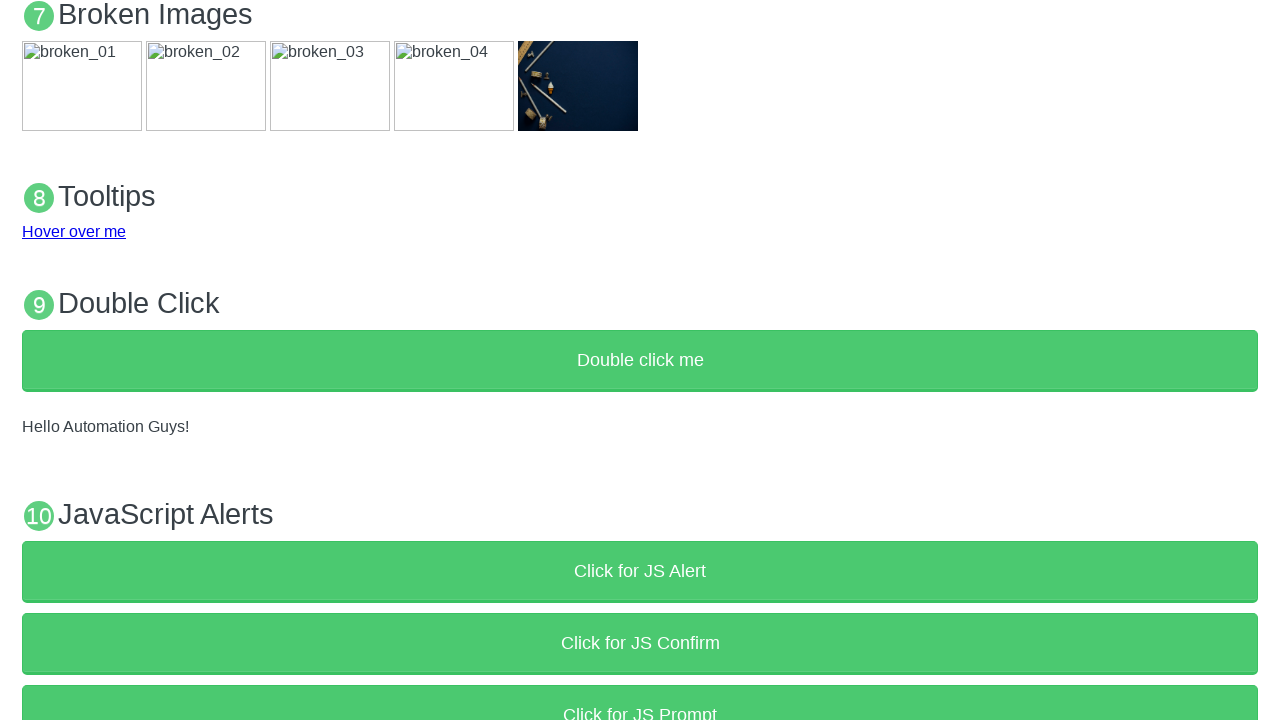

Retrieved text content from #demo element
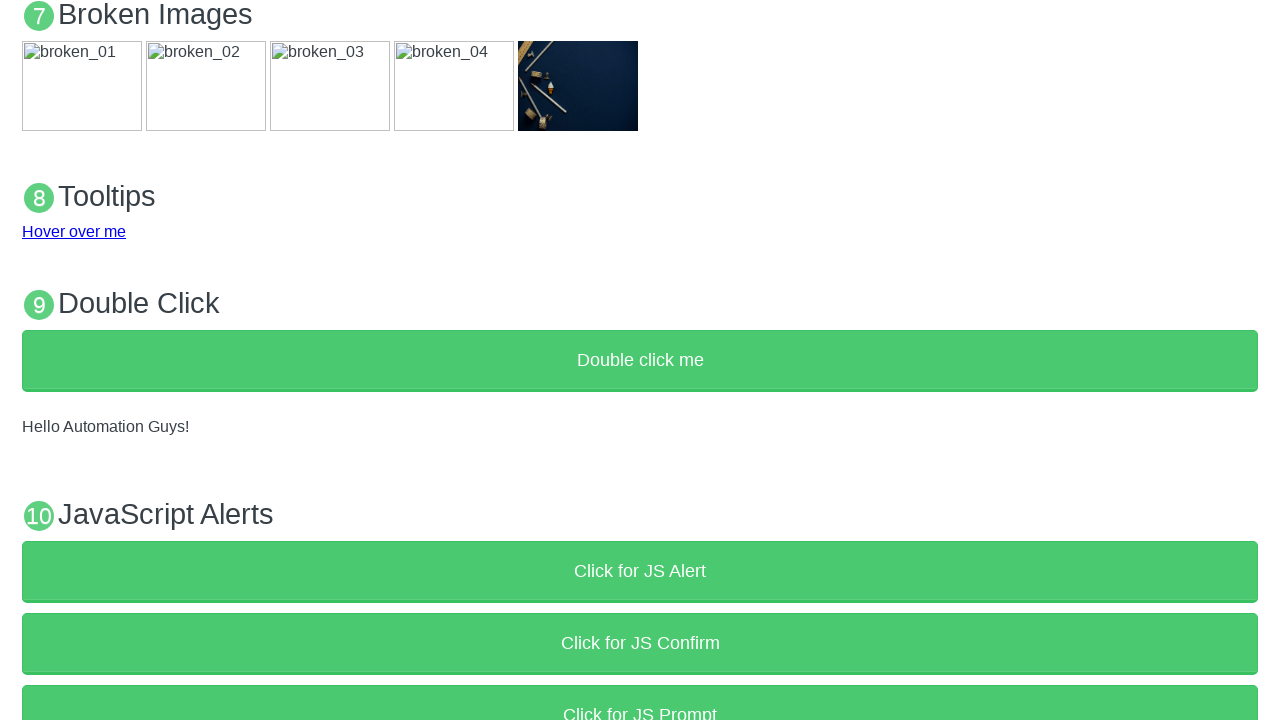

Verified demo text equals 'Hello Automation Guys!'
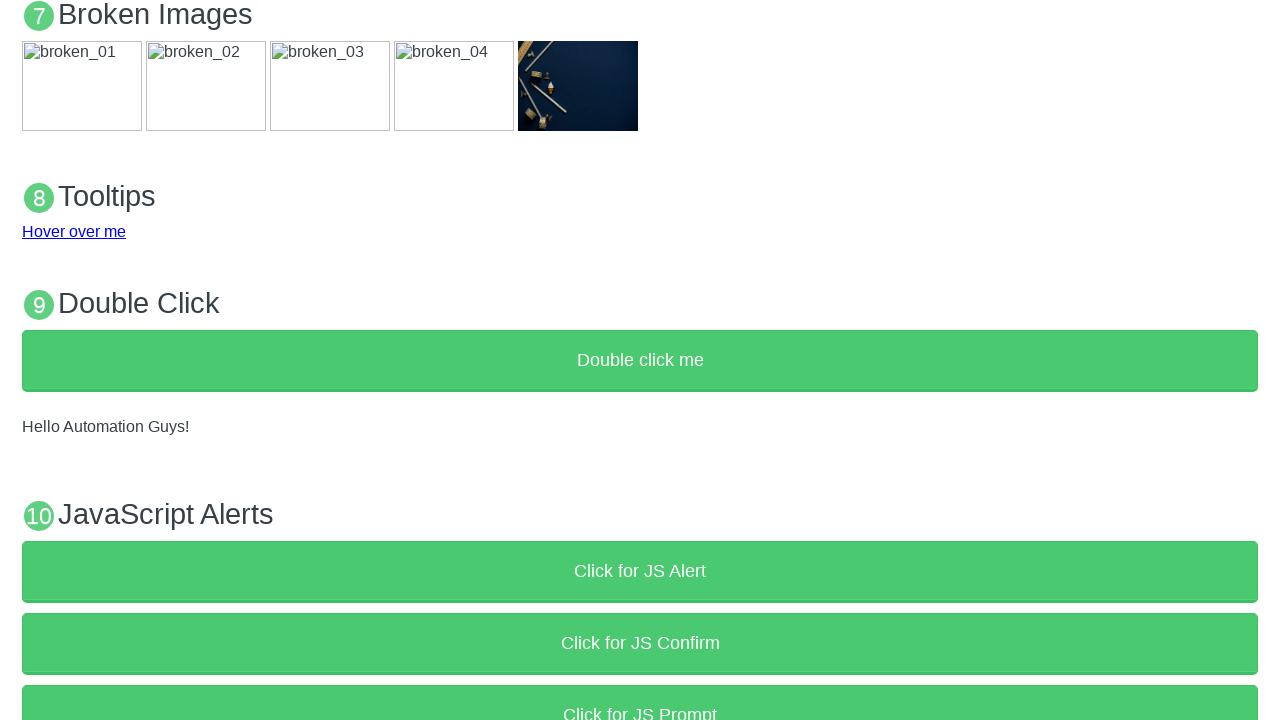

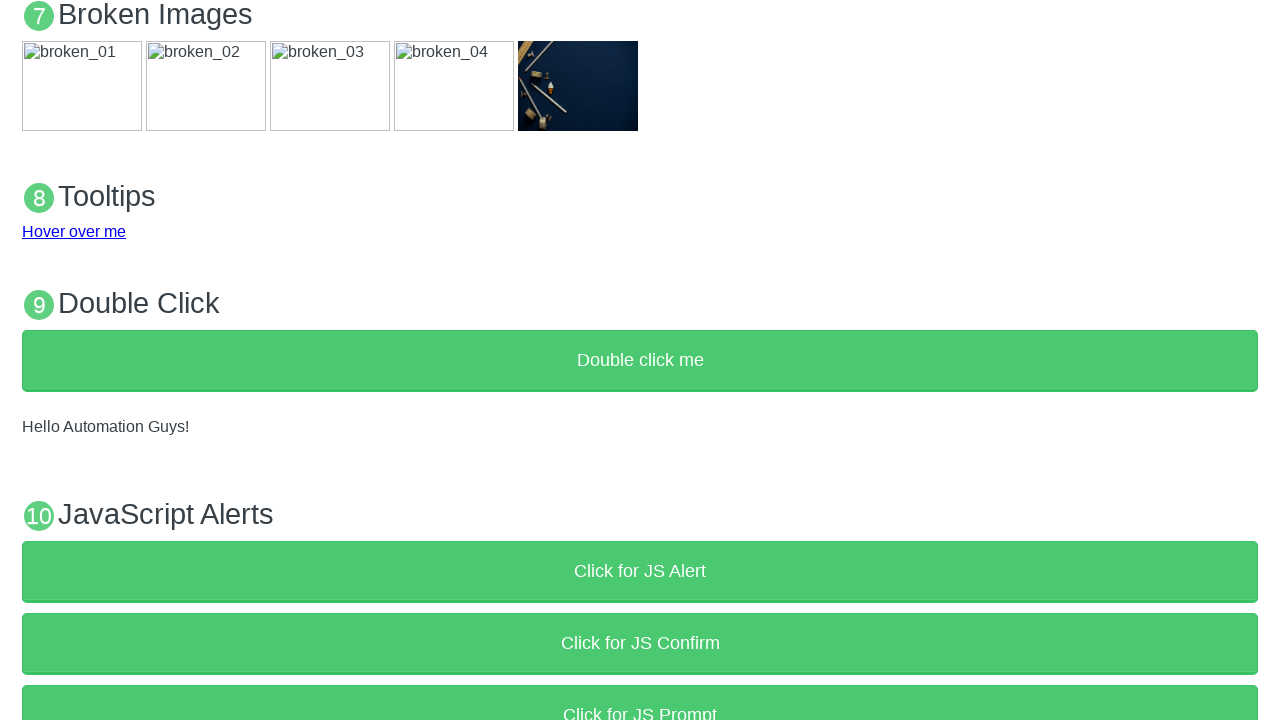